Tests multi-select dropdown functionality by selecting and deselecting multiple options, verifying multi-select behavior

Starting URL: https://letcode.in/dropdowns

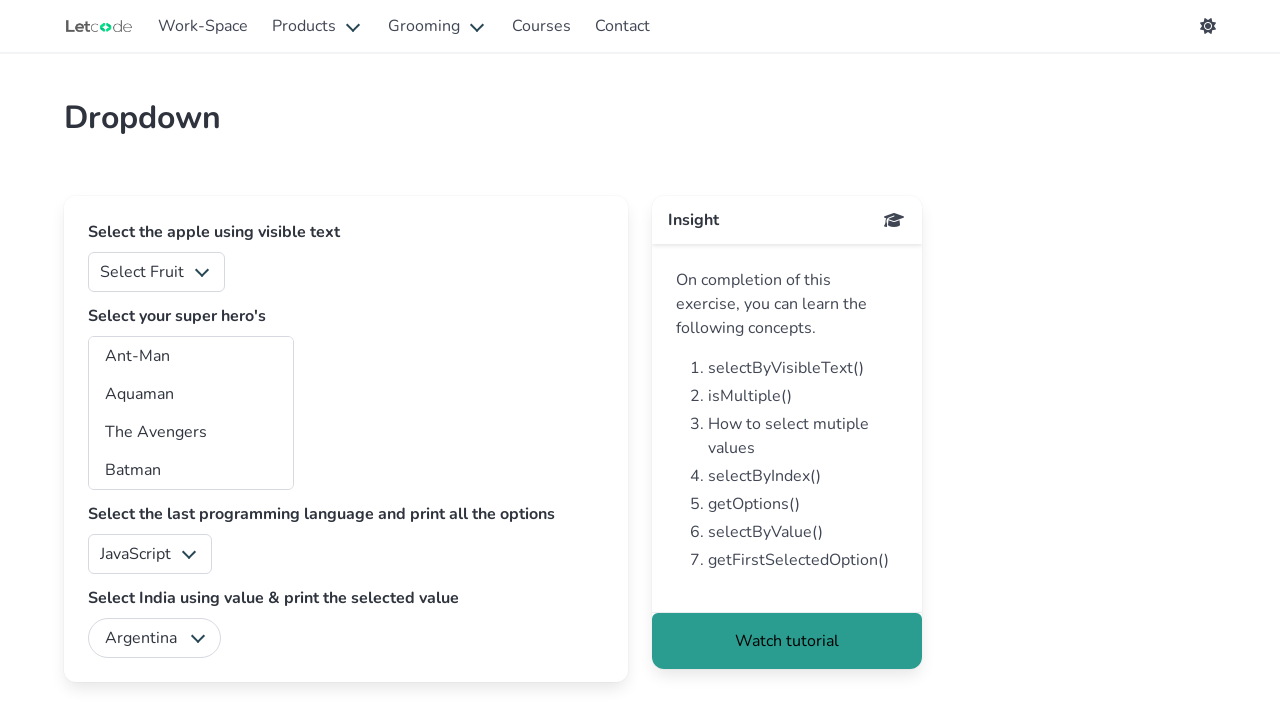

Clicked on fruits dropdown at (156, 272) on #fruits
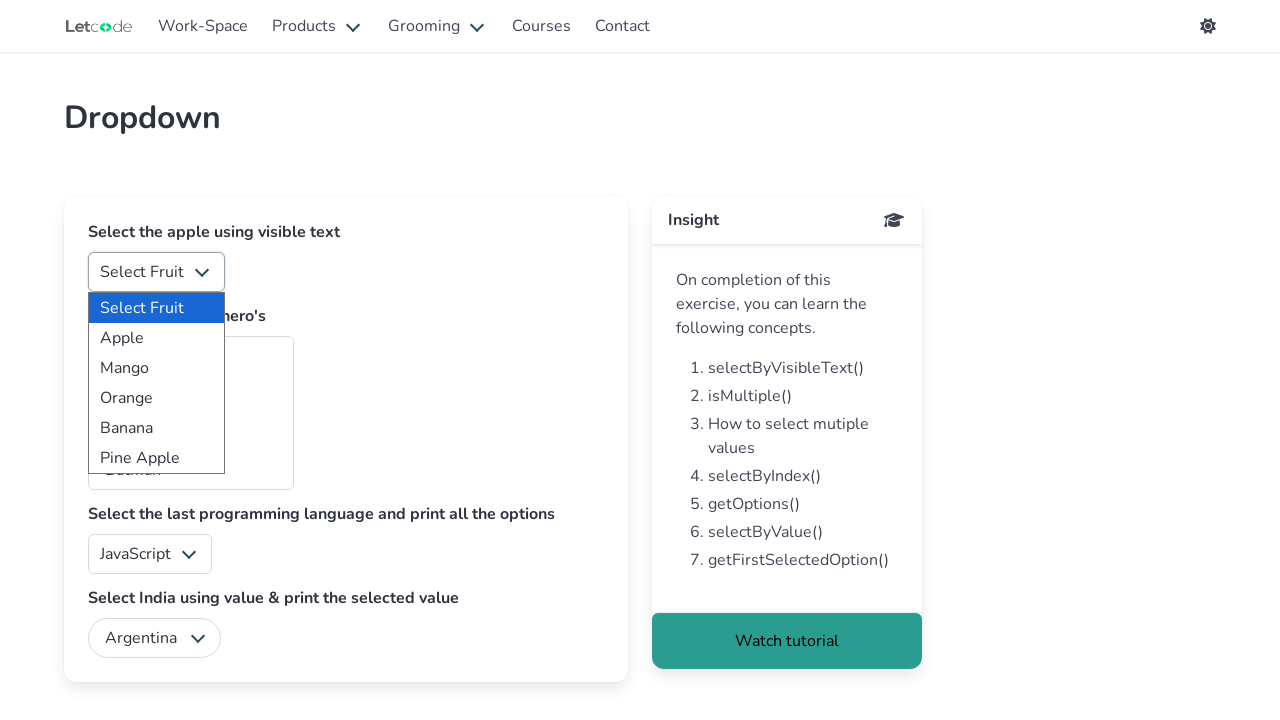

Selected superhero option with value 'am' on #superheros
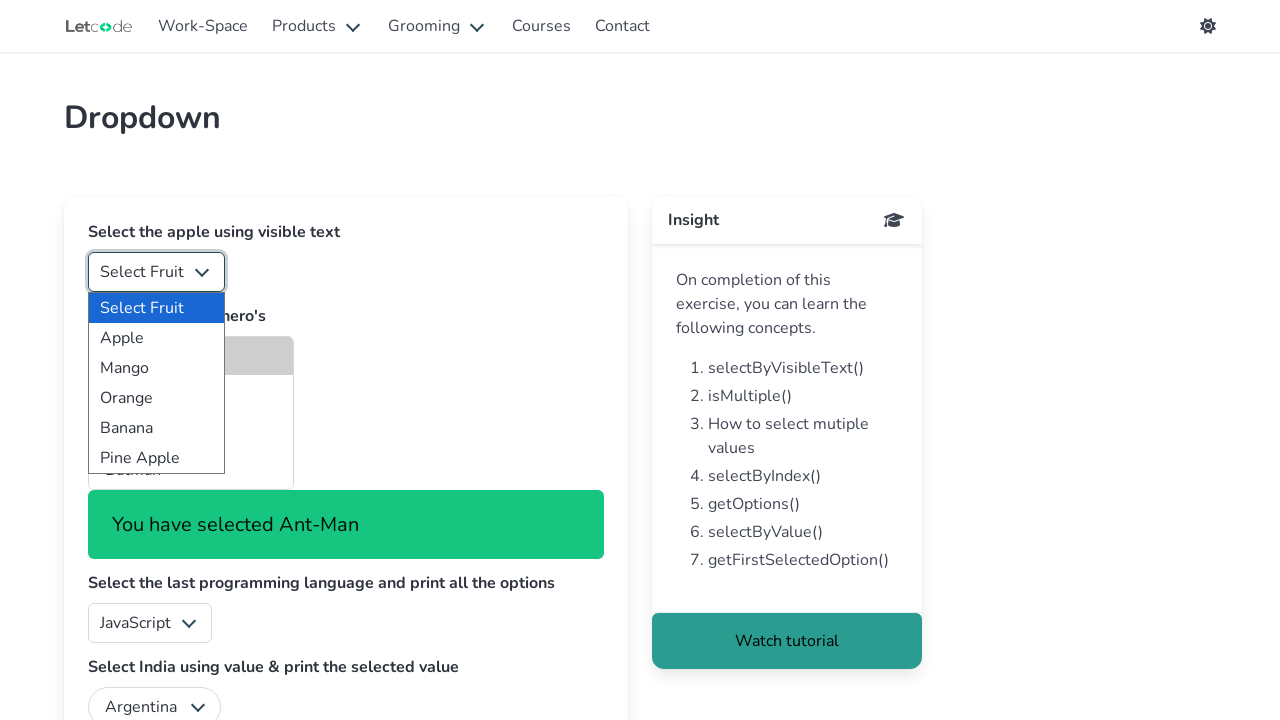

Selected superhero option with value 'aq' on #superheros
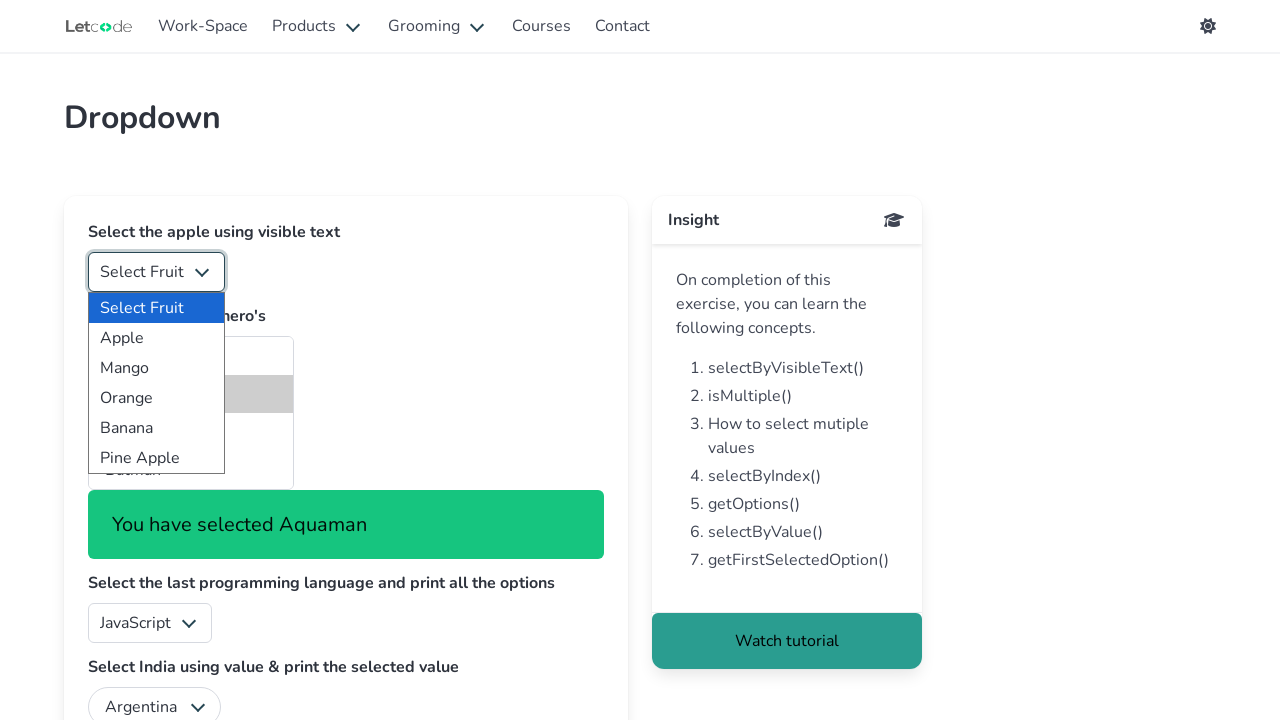

Selected 'The Avengers' from superheros dropdown on #superheros
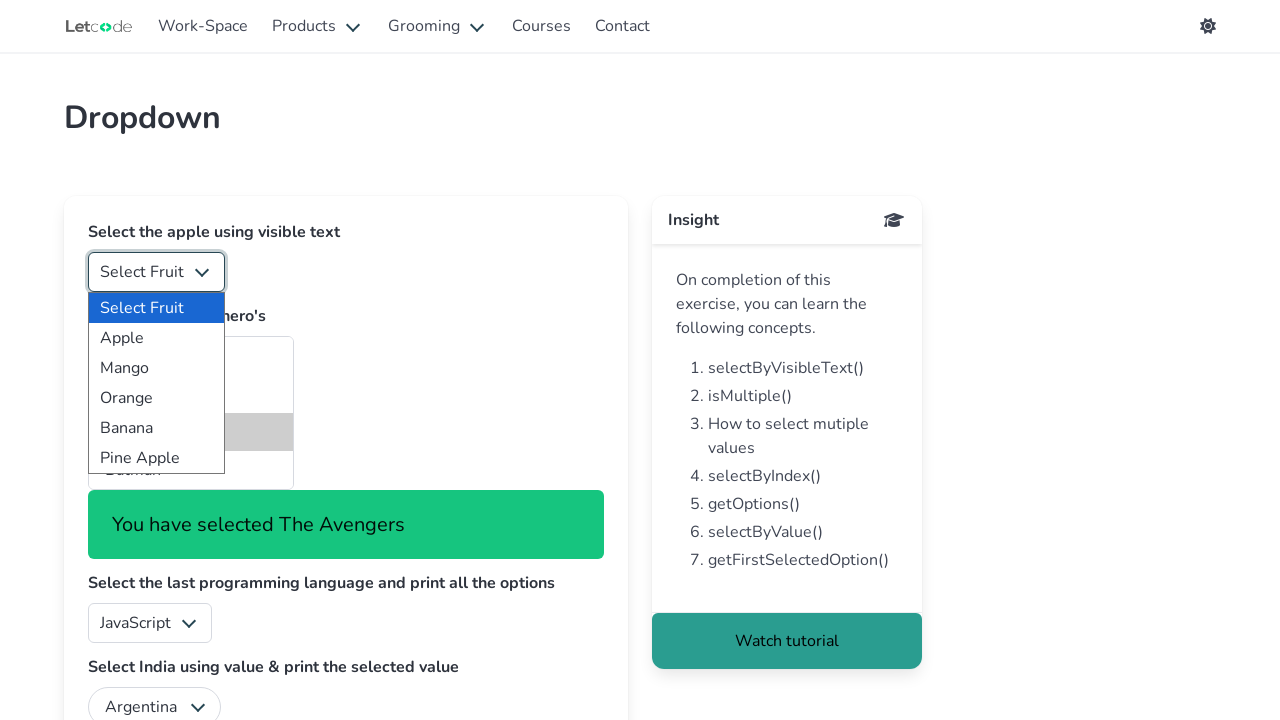

Selected 'Batman' from superheros dropdown on #superheros
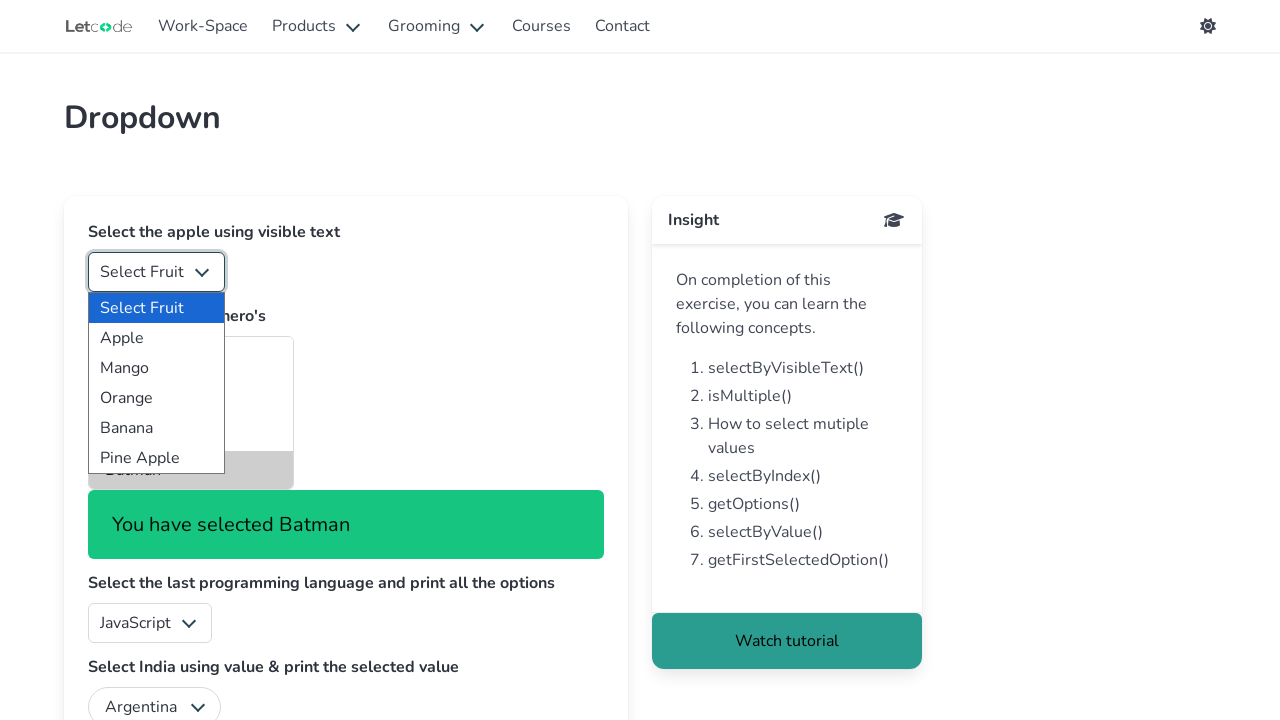

Deselected 'The Avengers' and 'Batman' from superheros dropdown
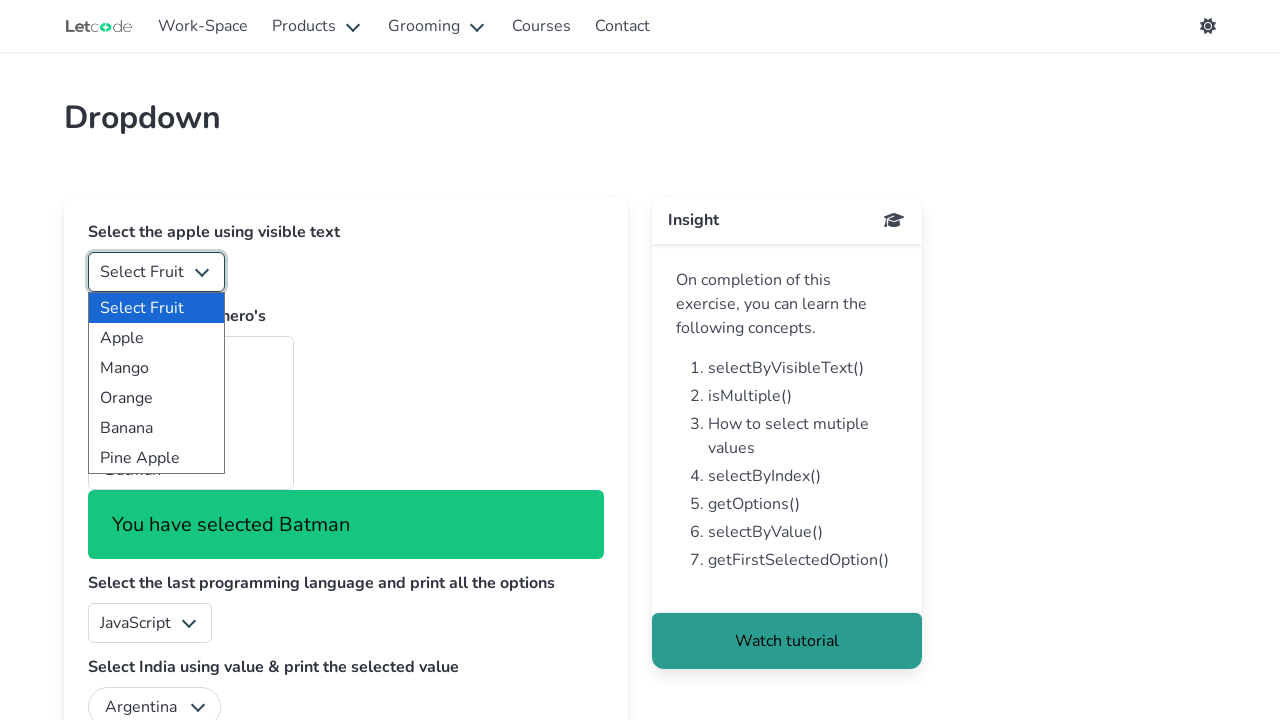

Retrieved all options from superheros dropdown
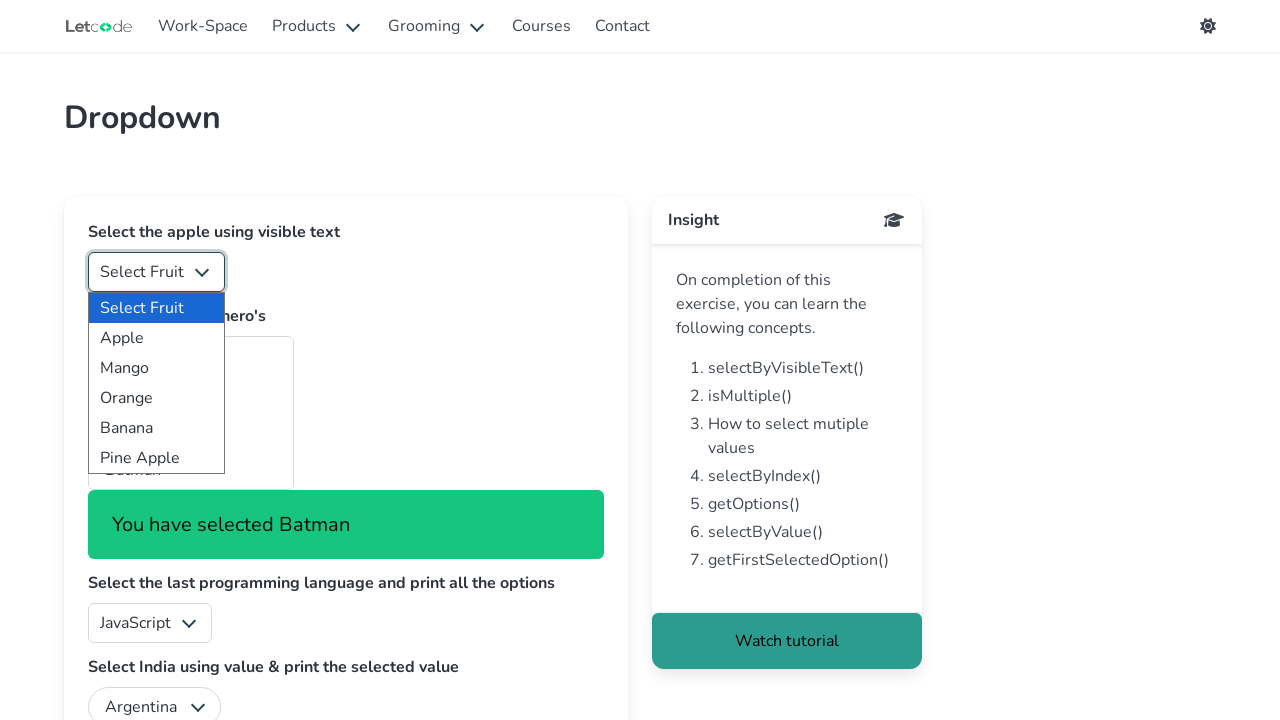

Retrieved currently selected superhero options
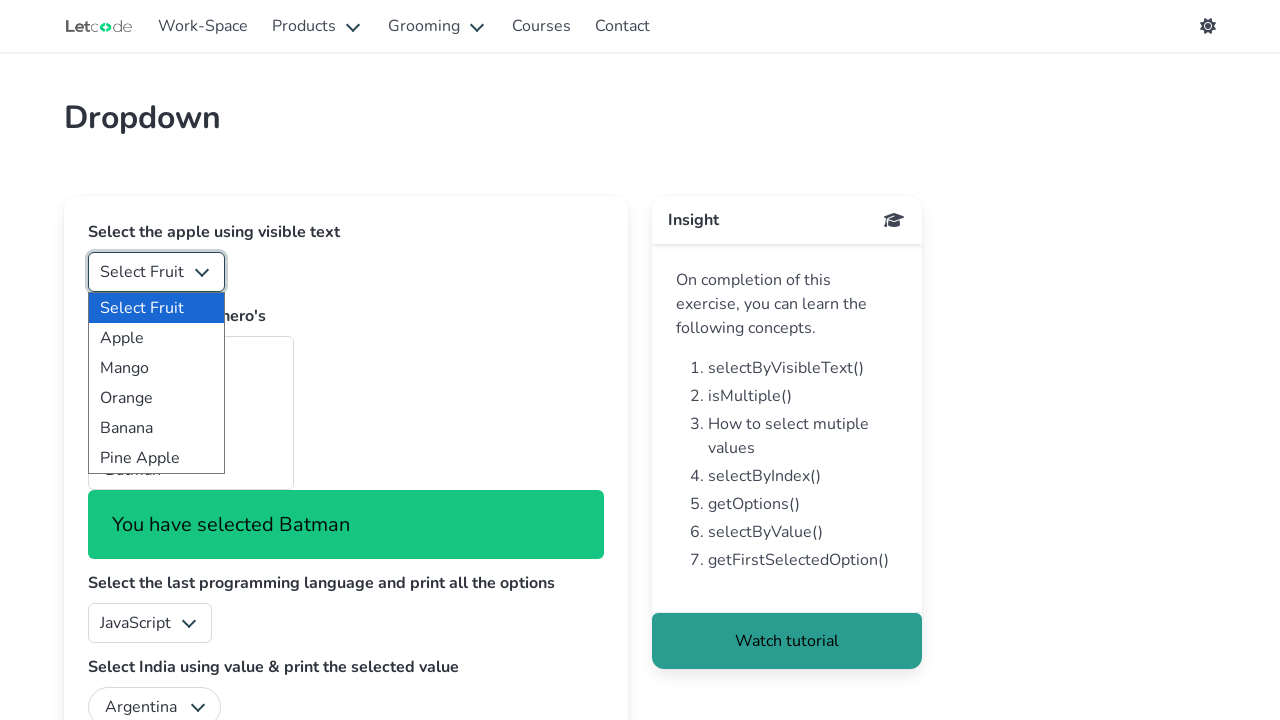

Deselected all remaining options in superheros dropdown
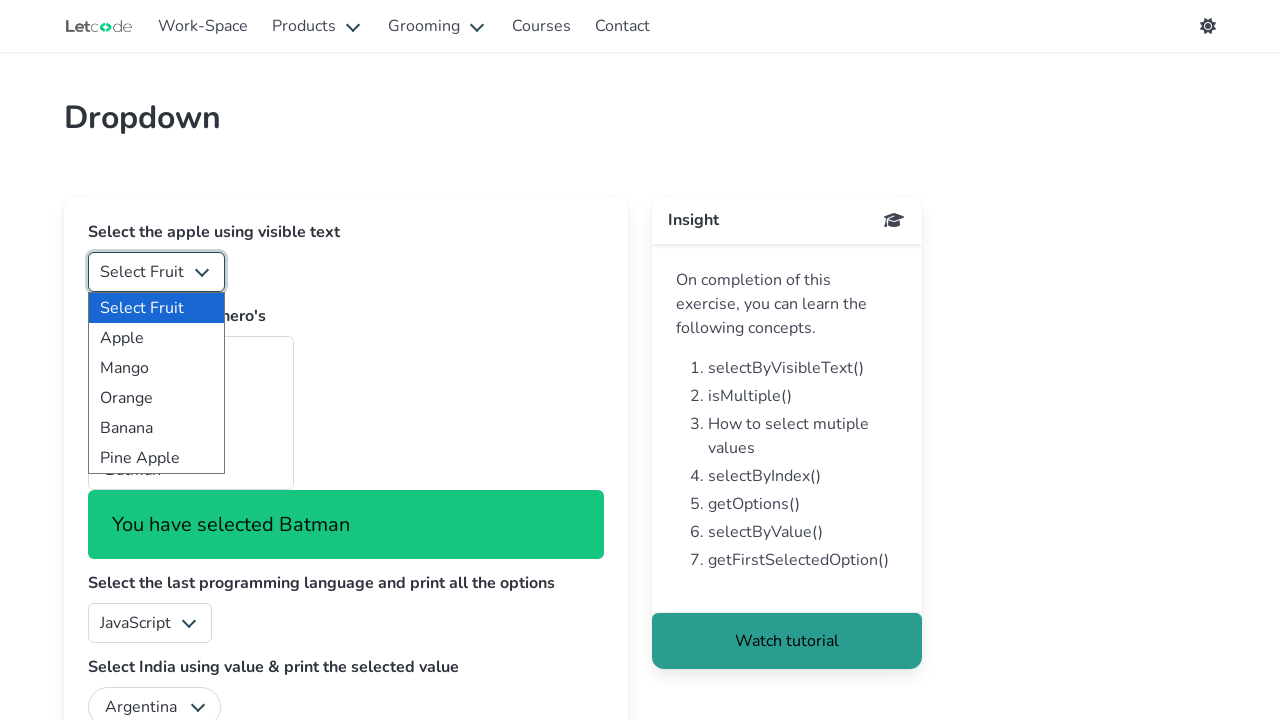

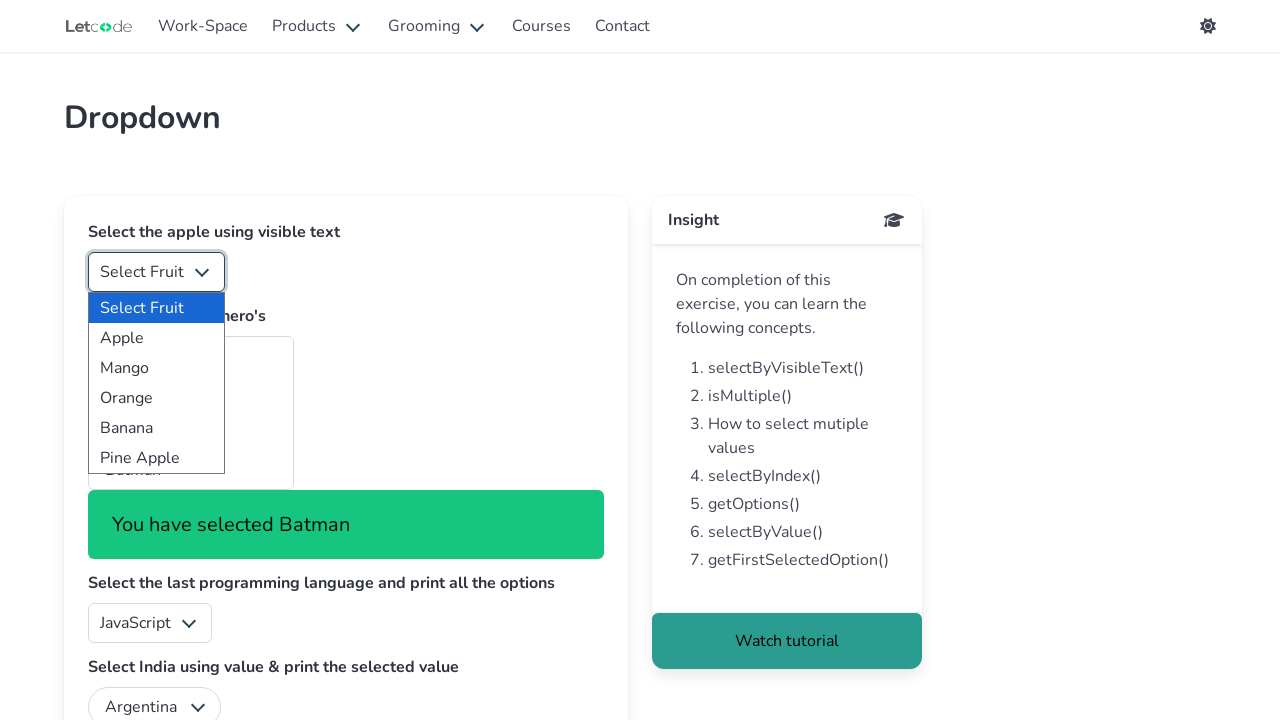